Tests iframe interaction by switching to an iframe and reading content from it

Starting URL: http://rediff.com

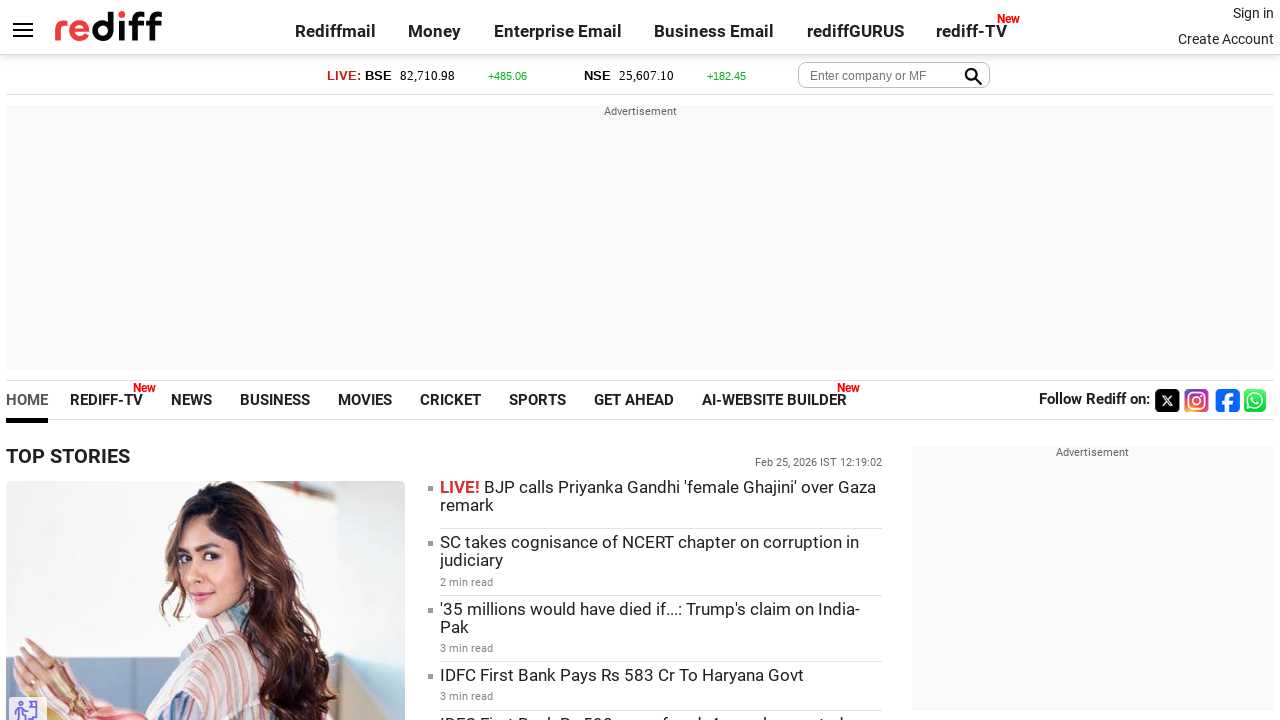

Navigated to http://rediff.com
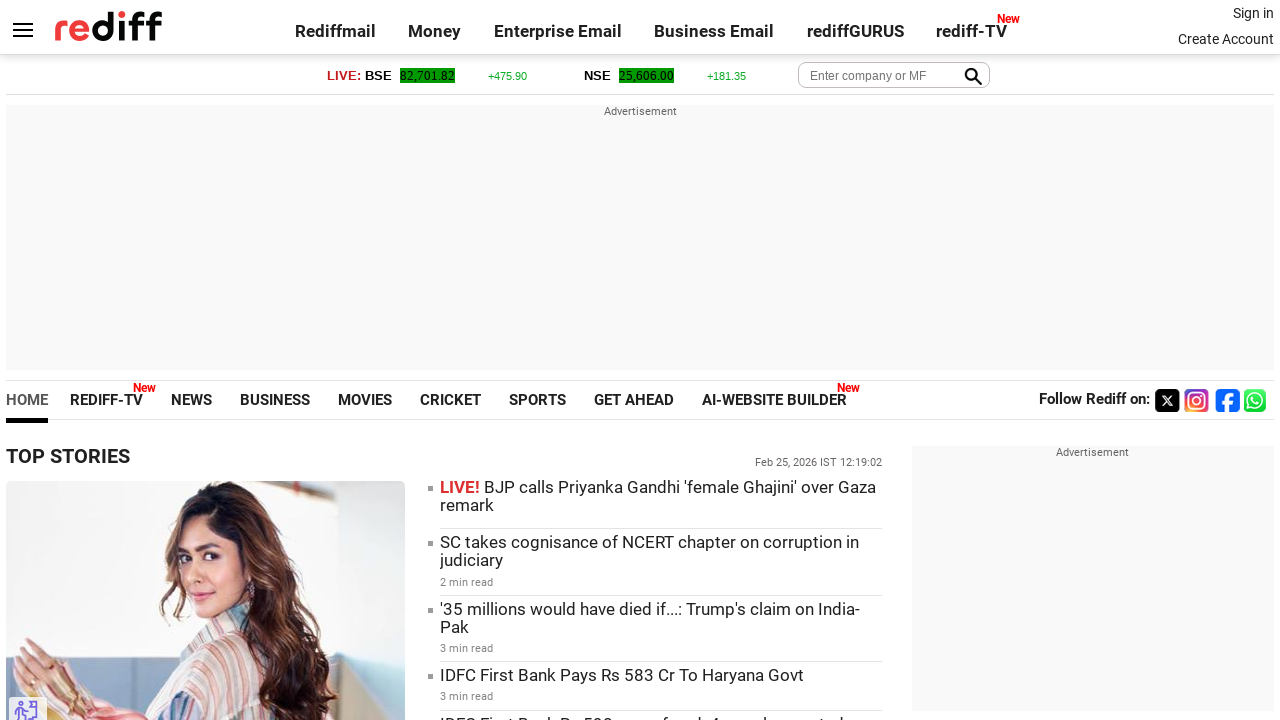

Located first iframe on the page
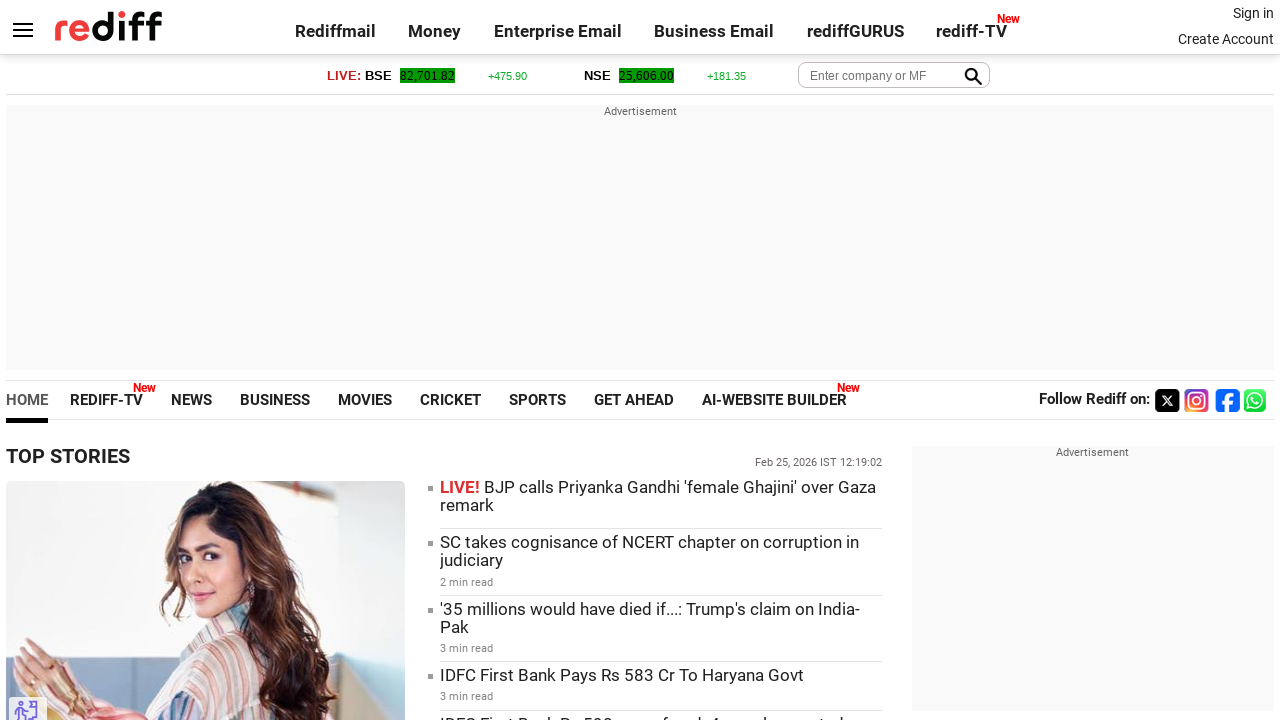

Retrieved text content from NSE index element in iframe: '25,606.00'
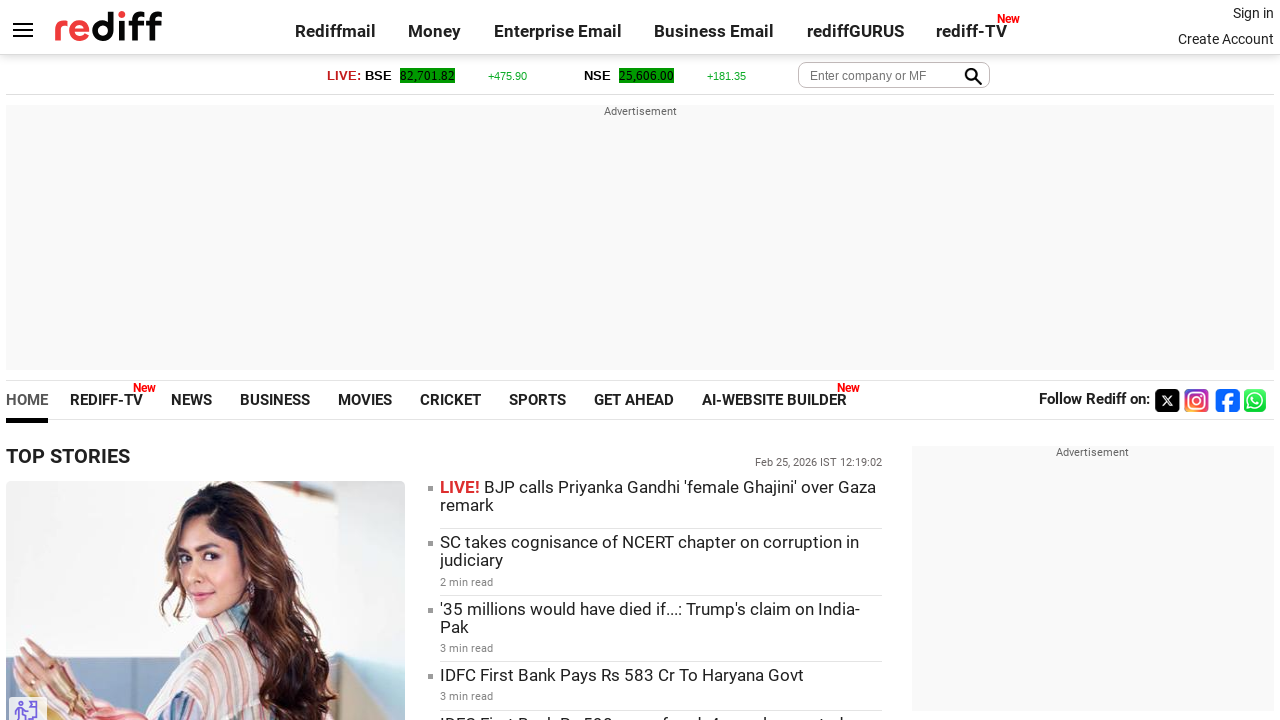

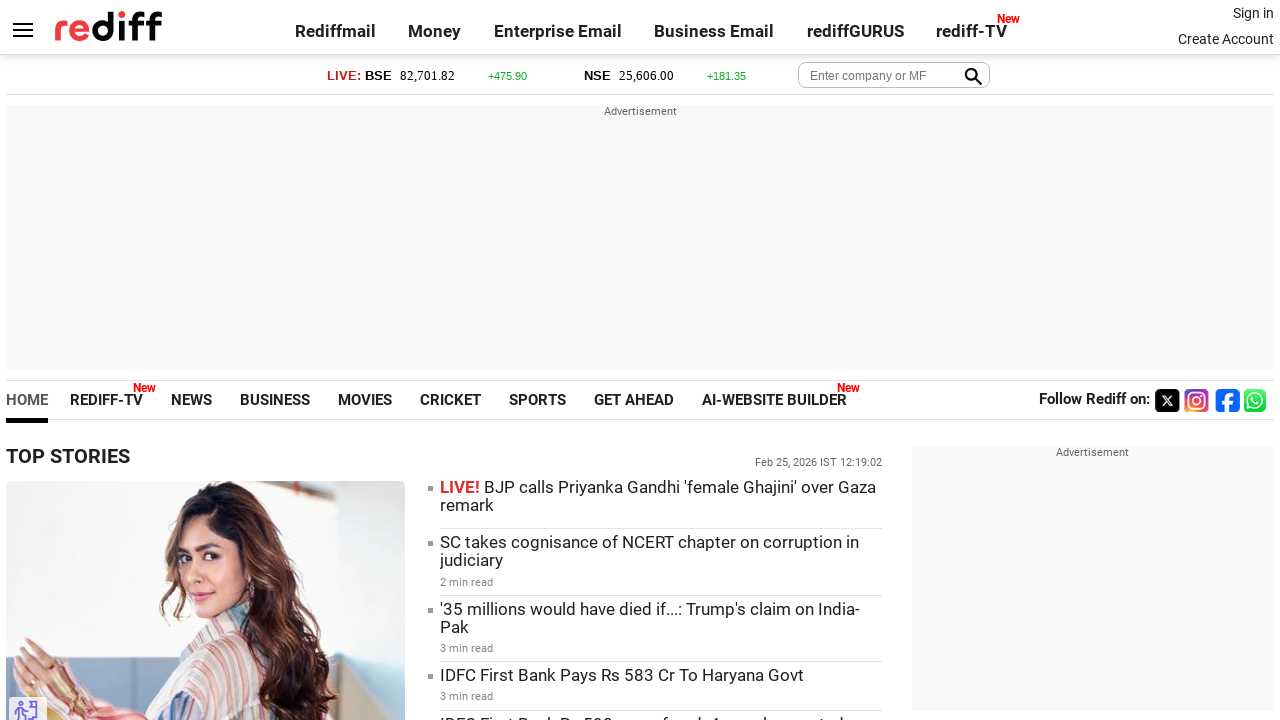